Tests JavaScript confirmation alert by clicking a button to trigger the alert, dismissing it with Cancel, and verifying the result message

Starting URL: https://testcenter.techproeducation.com/index.php?page=javascript-alerts

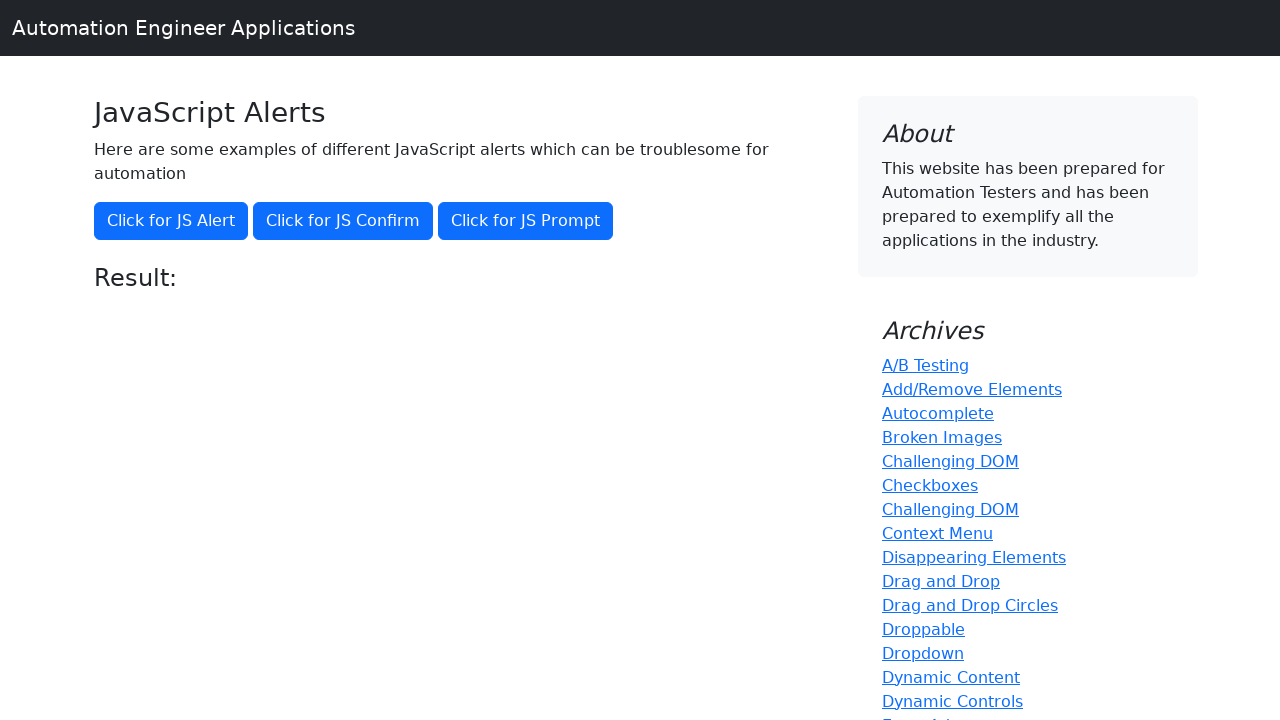

Clicked button to trigger JavaScript confirmation alert at (343, 221) on xpath=//button[@onclick='jsConfirm()']
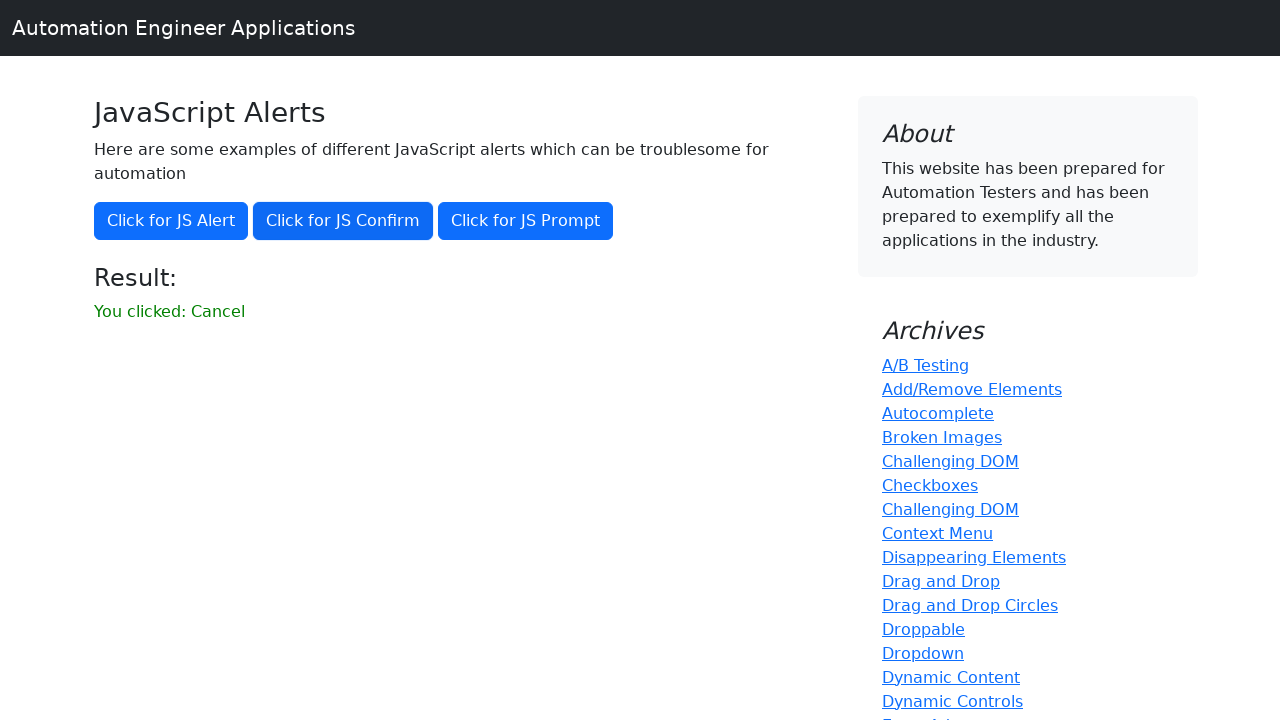

Set up dialog handler to dismiss alerts
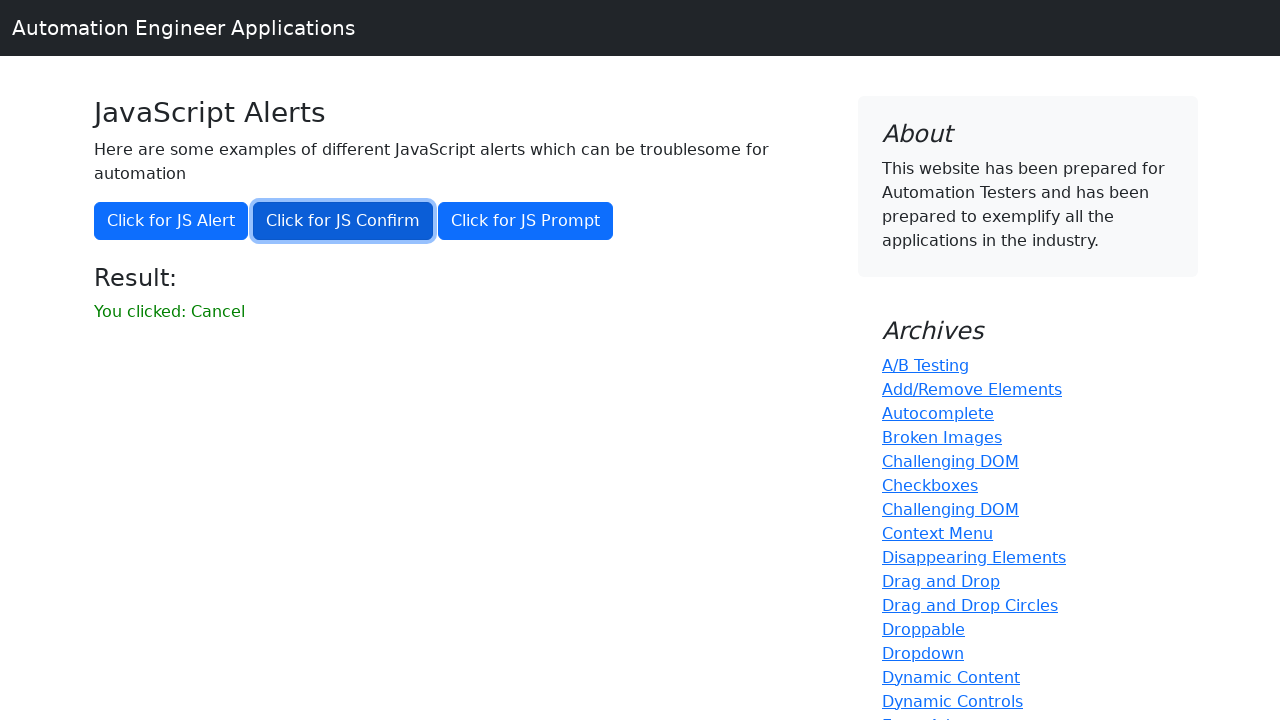

Clicked button to trigger confirmation alert and dismissed it with Cancel at (343, 221) on xpath=//button[@onclick='jsConfirm()']
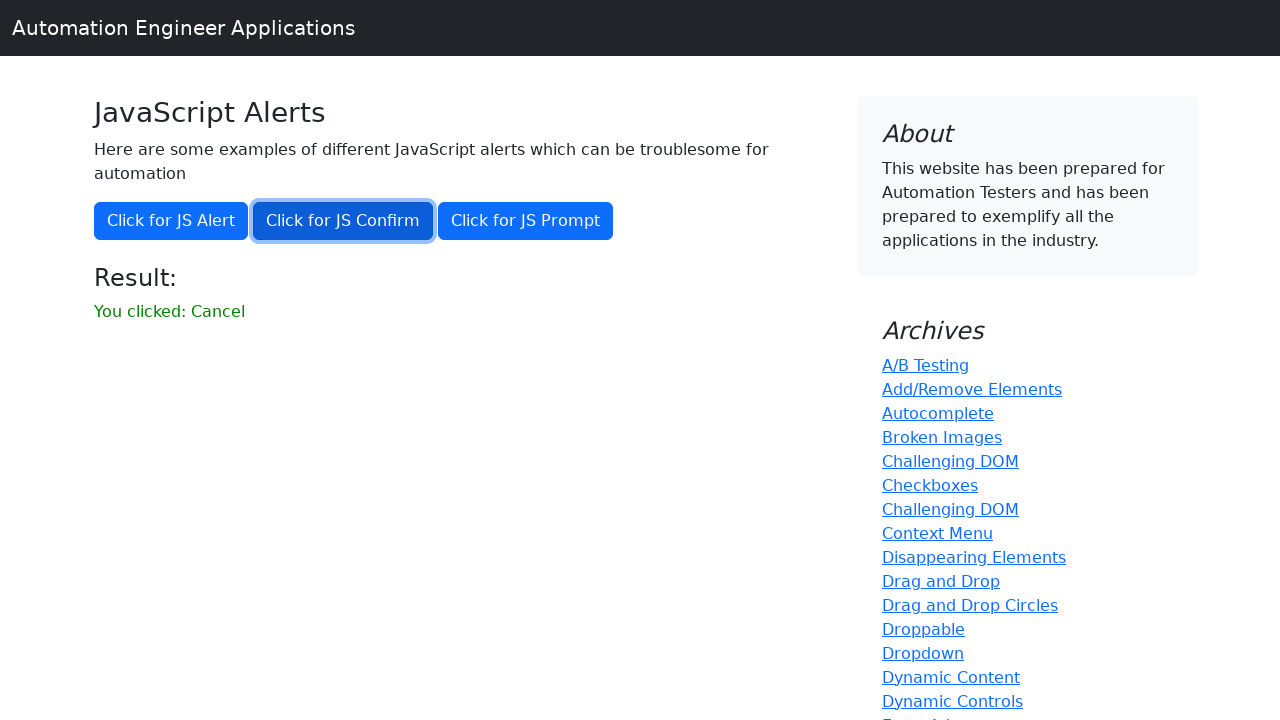

Located result message element
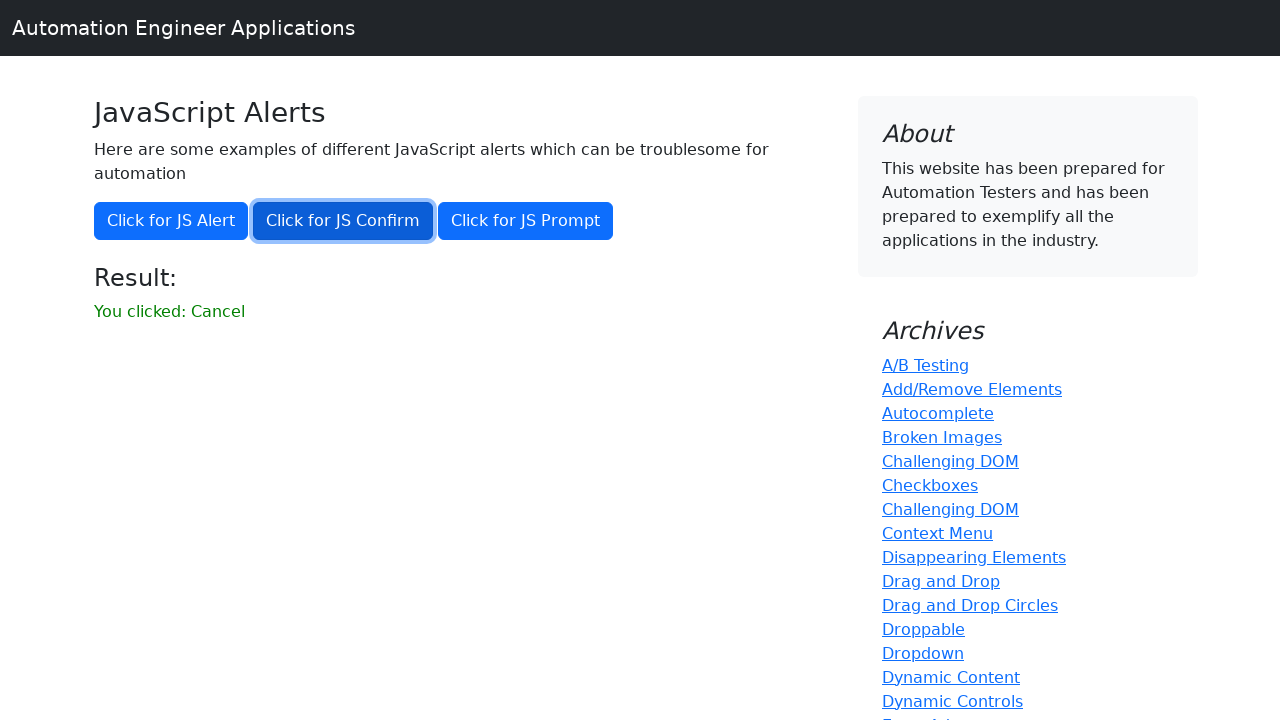

Verified result message 'You clicked: Cancel' is visible
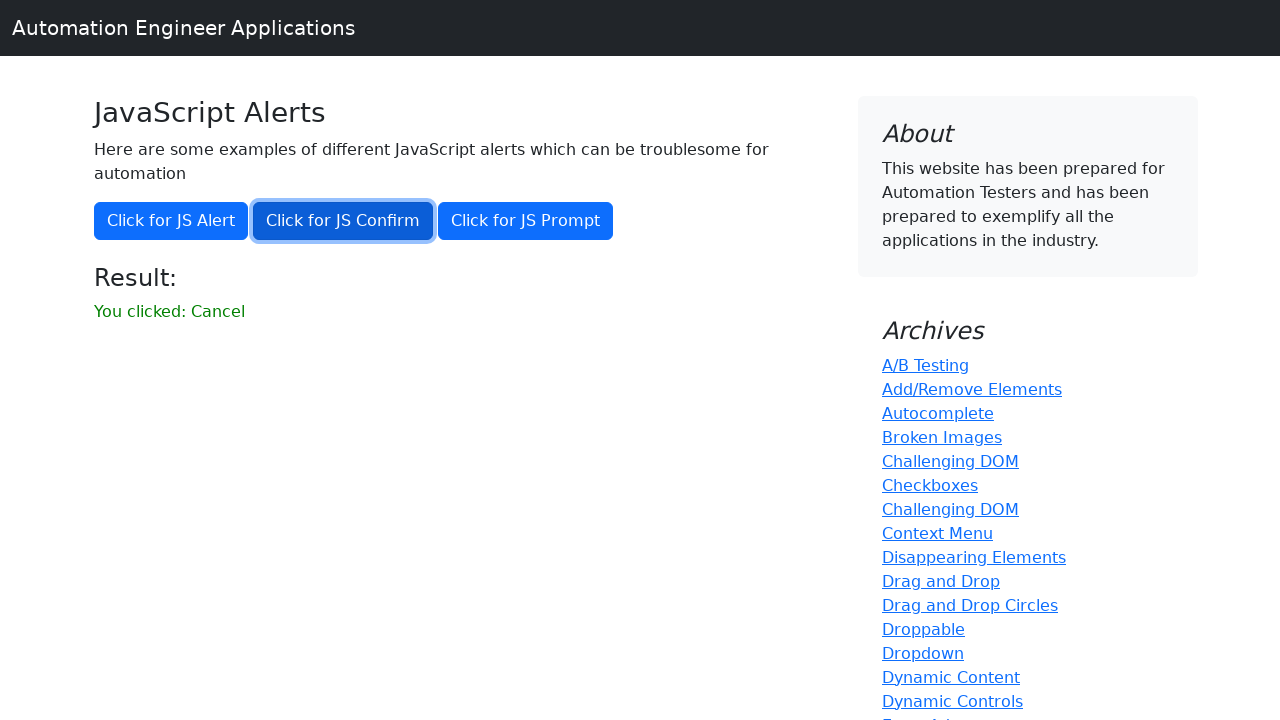

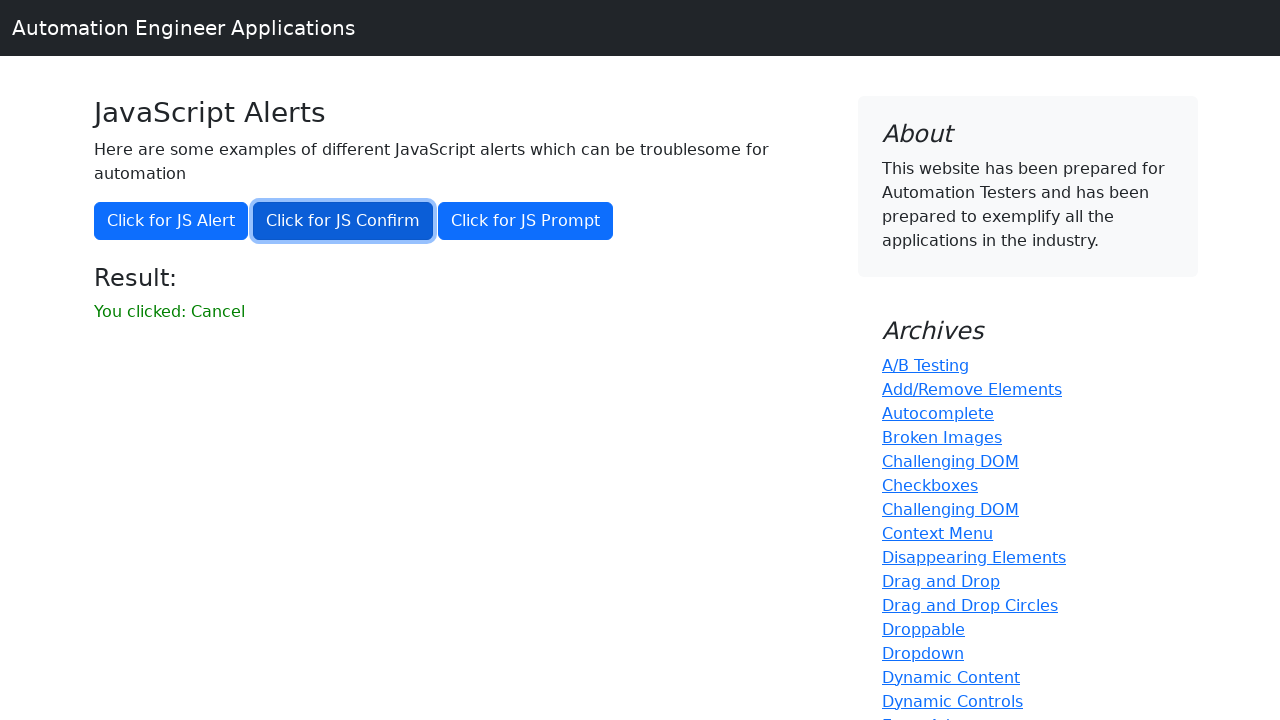